Tests that the Clear completed button displays correct text when items are completed

Starting URL: https://demo.playwright.dev/todomvc

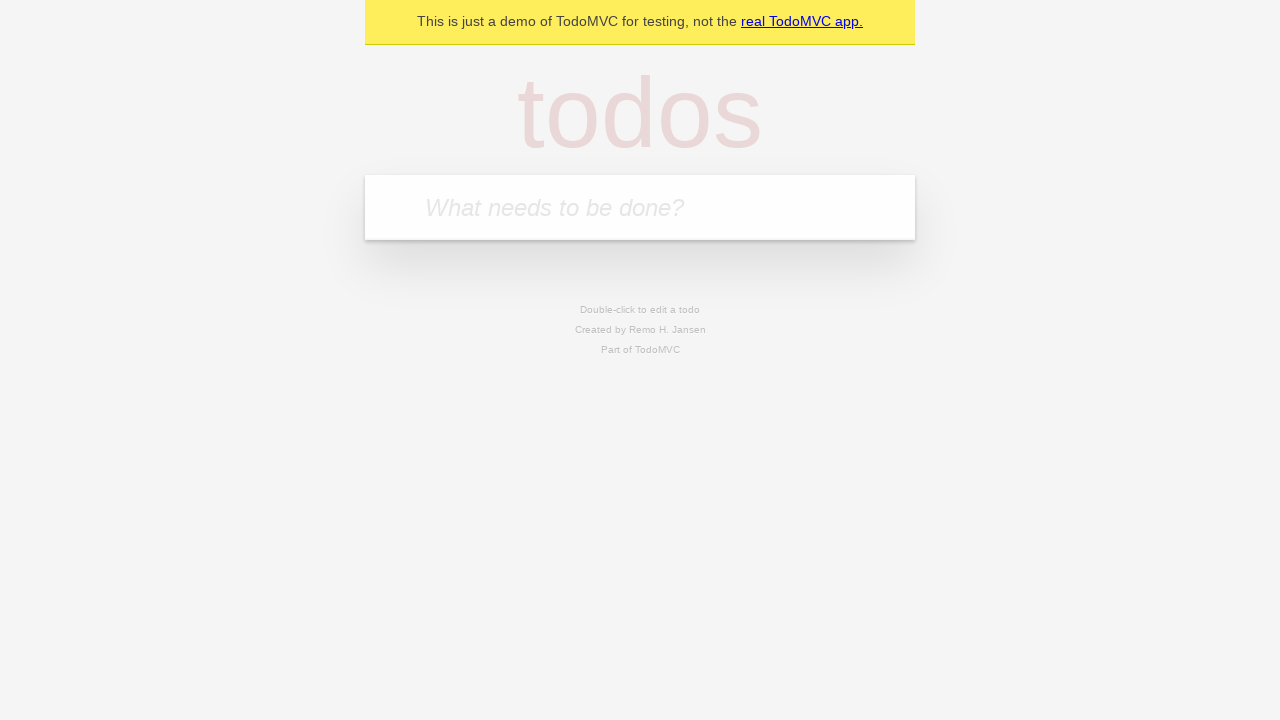

Filled todo input with 'buy some cheese' on internal:attr=[placeholder="What needs to be done?"i]
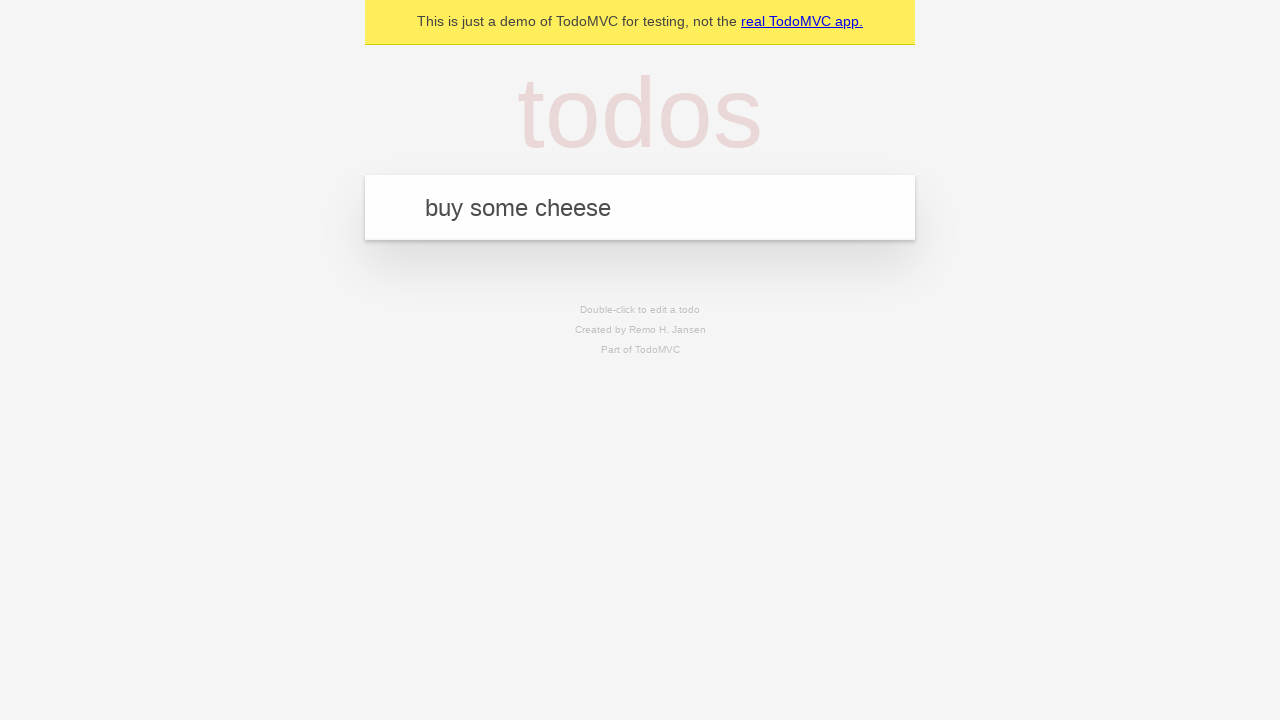

Pressed Enter to add first todo on internal:attr=[placeholder="What needs to be done?"i]
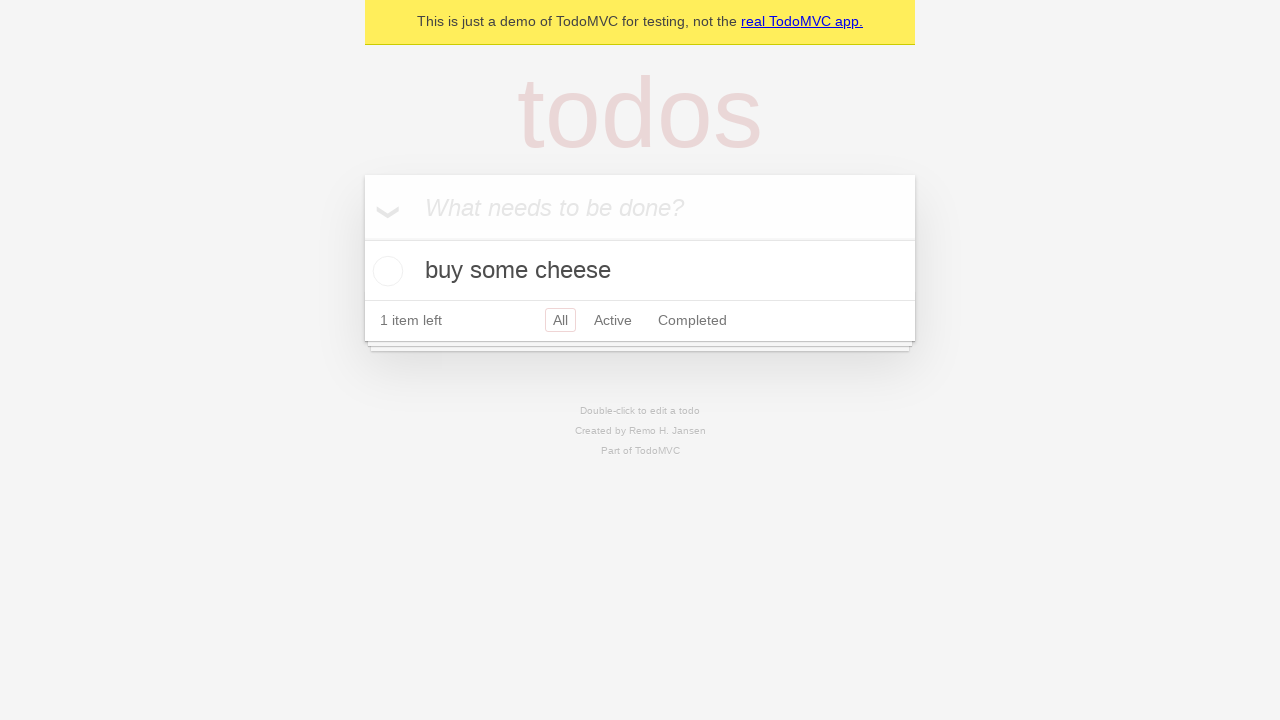

Filled todo input with 'feed the cat' on internal:attr=[placeholder="What needs to be done?"i]
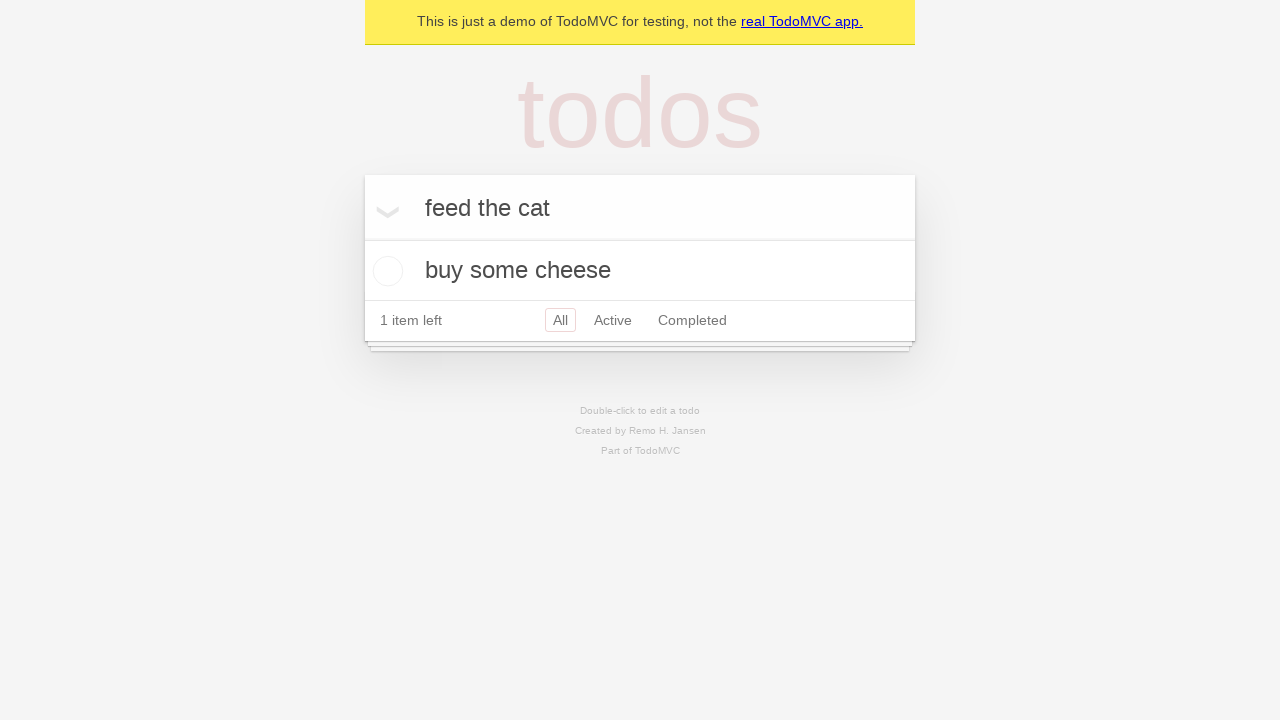

Pressed Enter to add second todo on internal:attr=[placeholder="What needs to be done?"i]
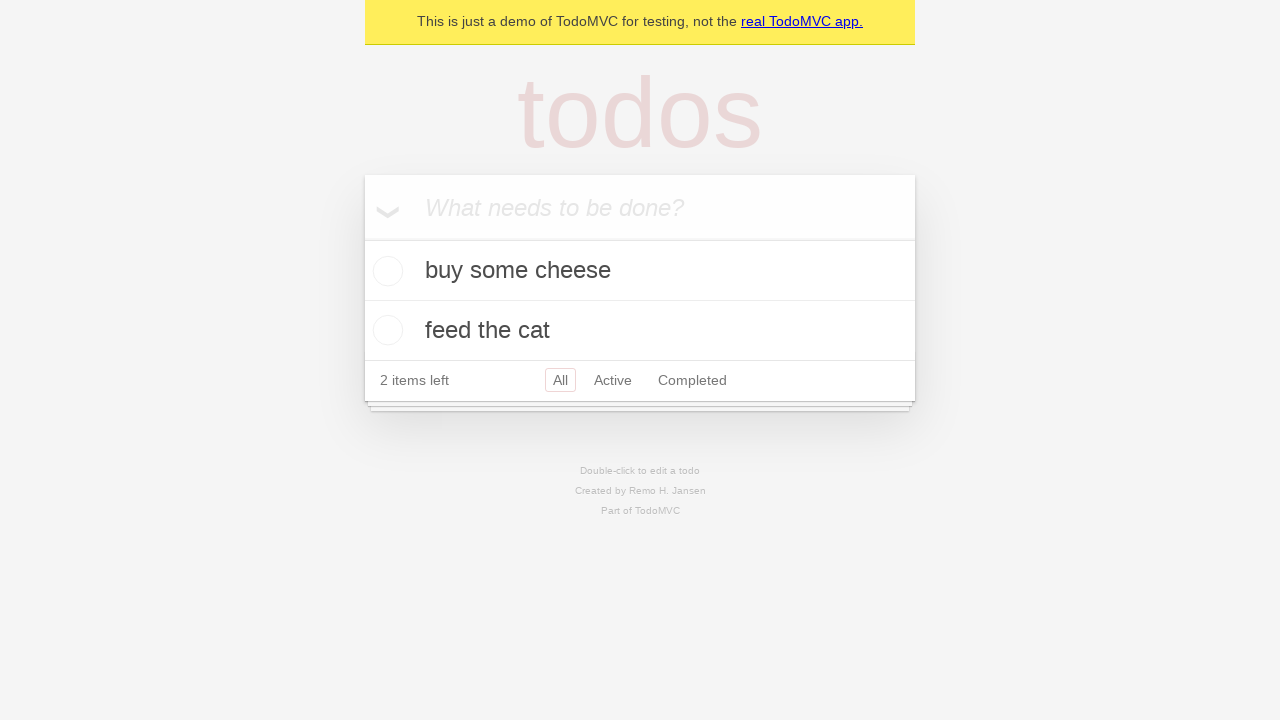

Filled todo input with 'book a doctors appointment' on internal:attr=[placeholder="What needs to be done?"i]
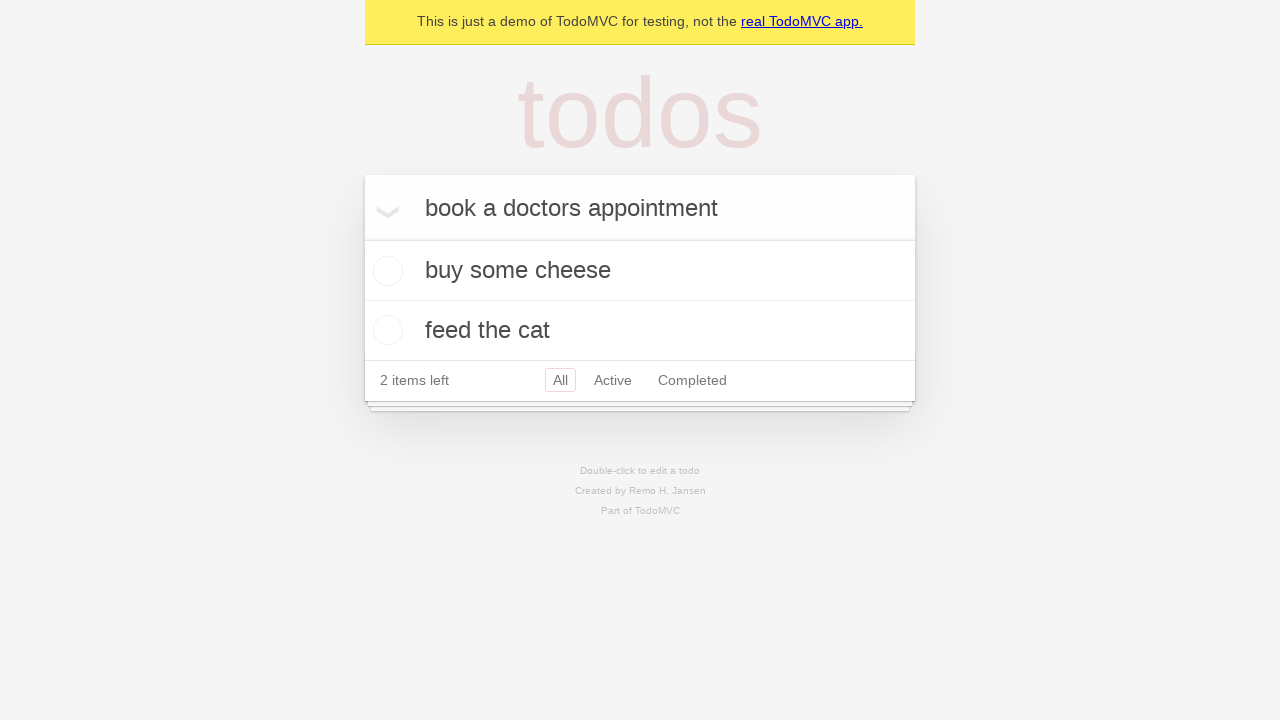

Pressed Enter to add third todo on internal:attr=[placeholder="What needs to be done?"i]
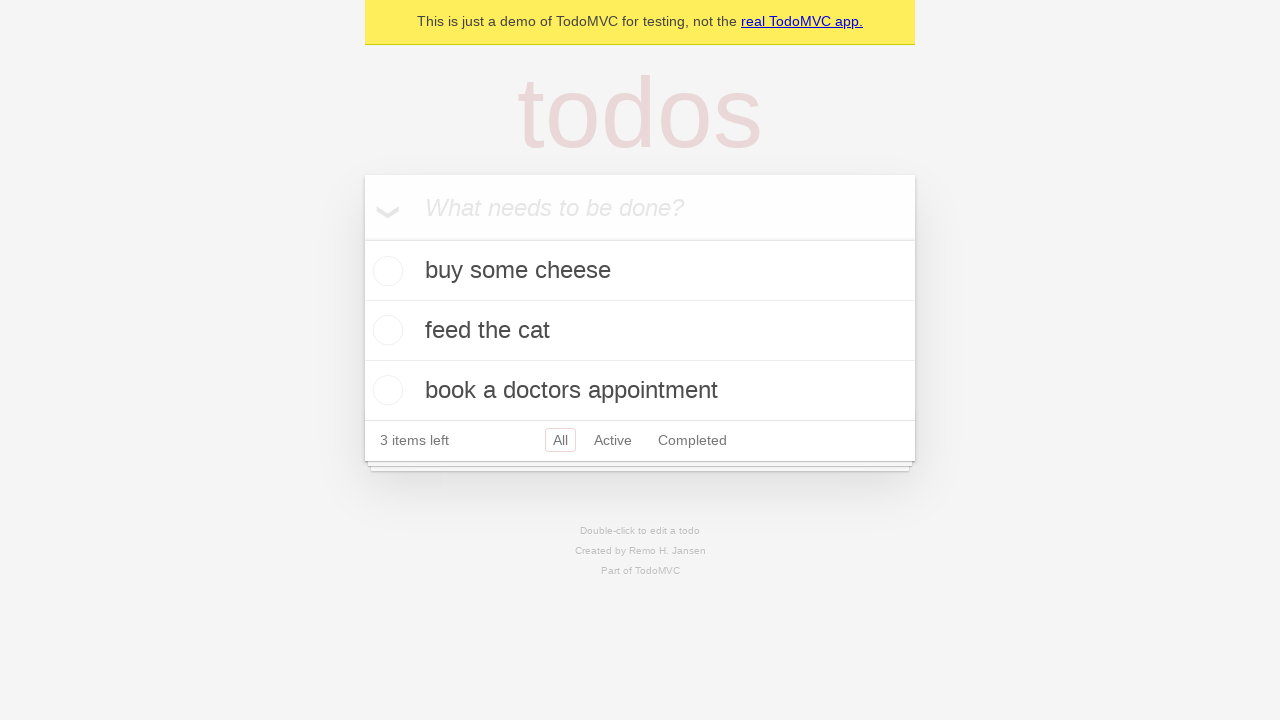

Waited for todo items to be visible
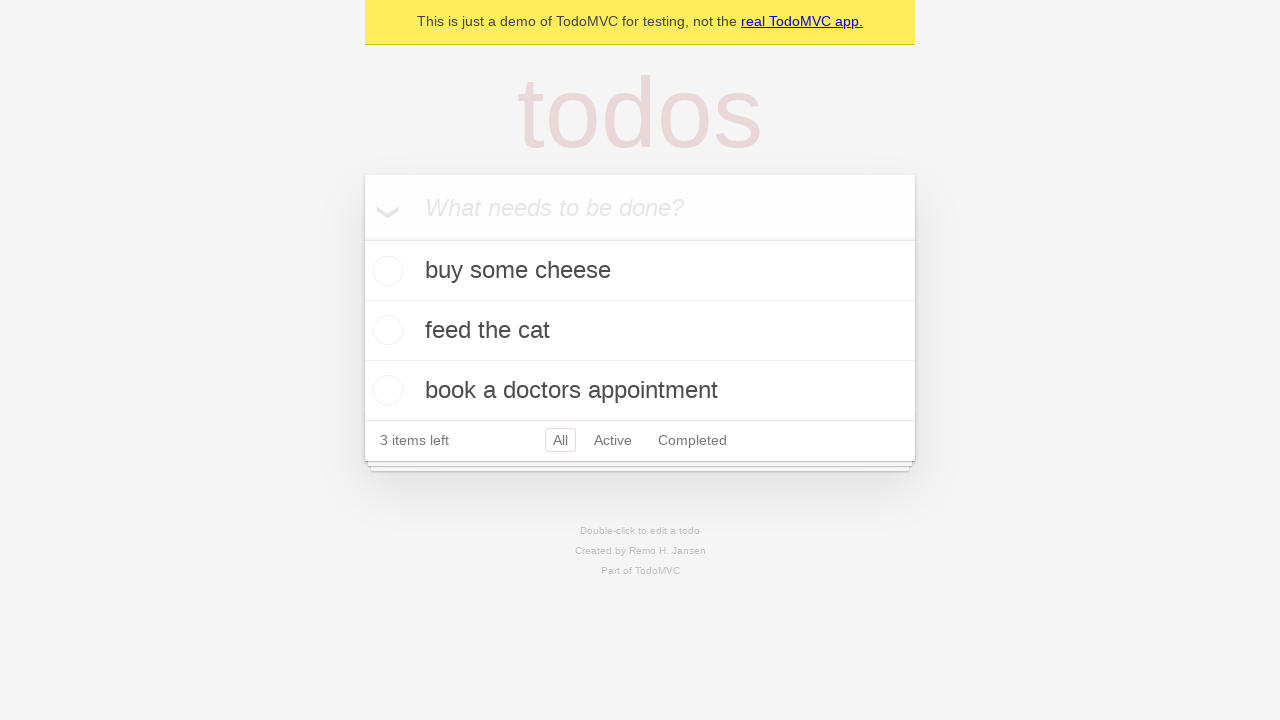

Checked the first todo item as completed at (385, 271) on .todo-list li .toggle >> nth=0
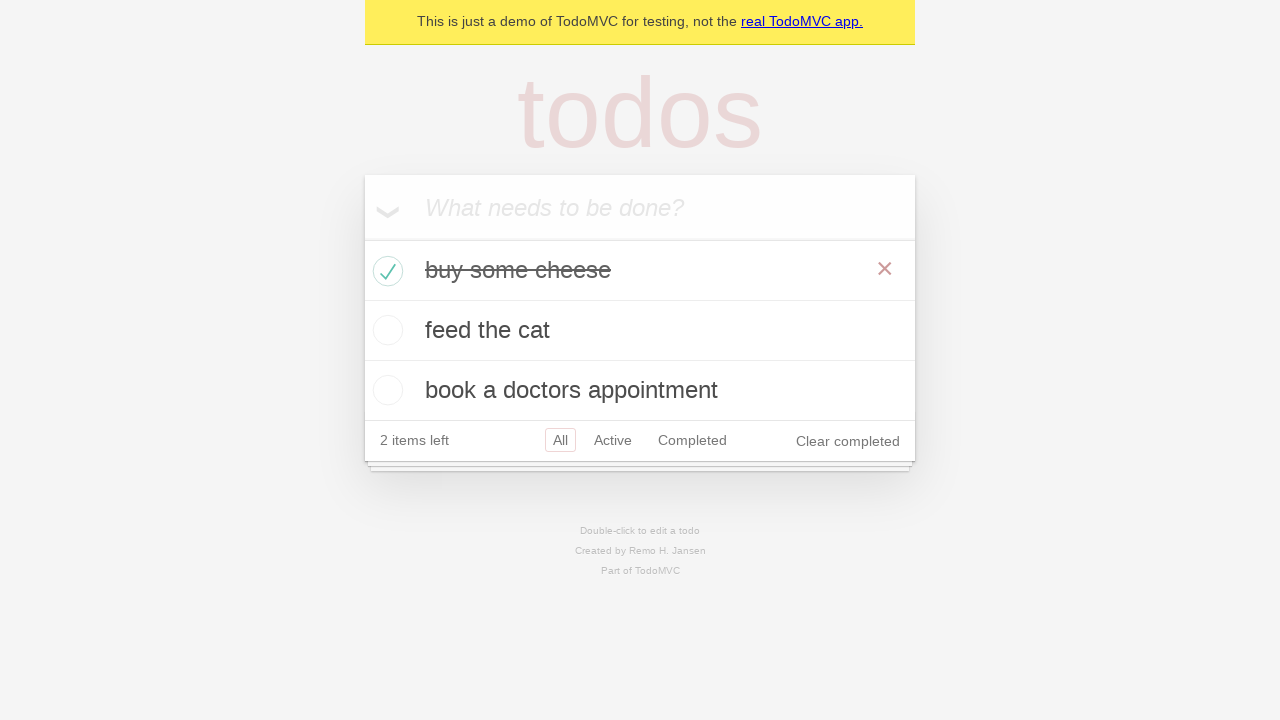

Waited for 'Clear completed' button to appear
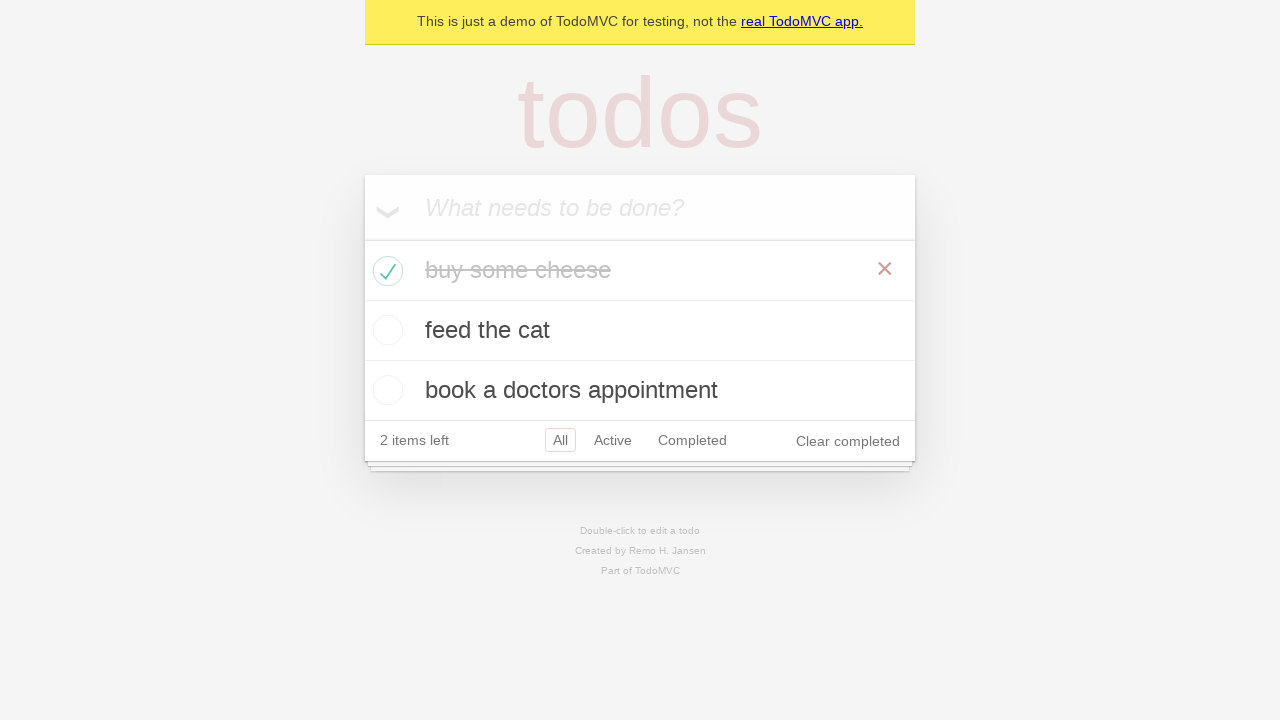

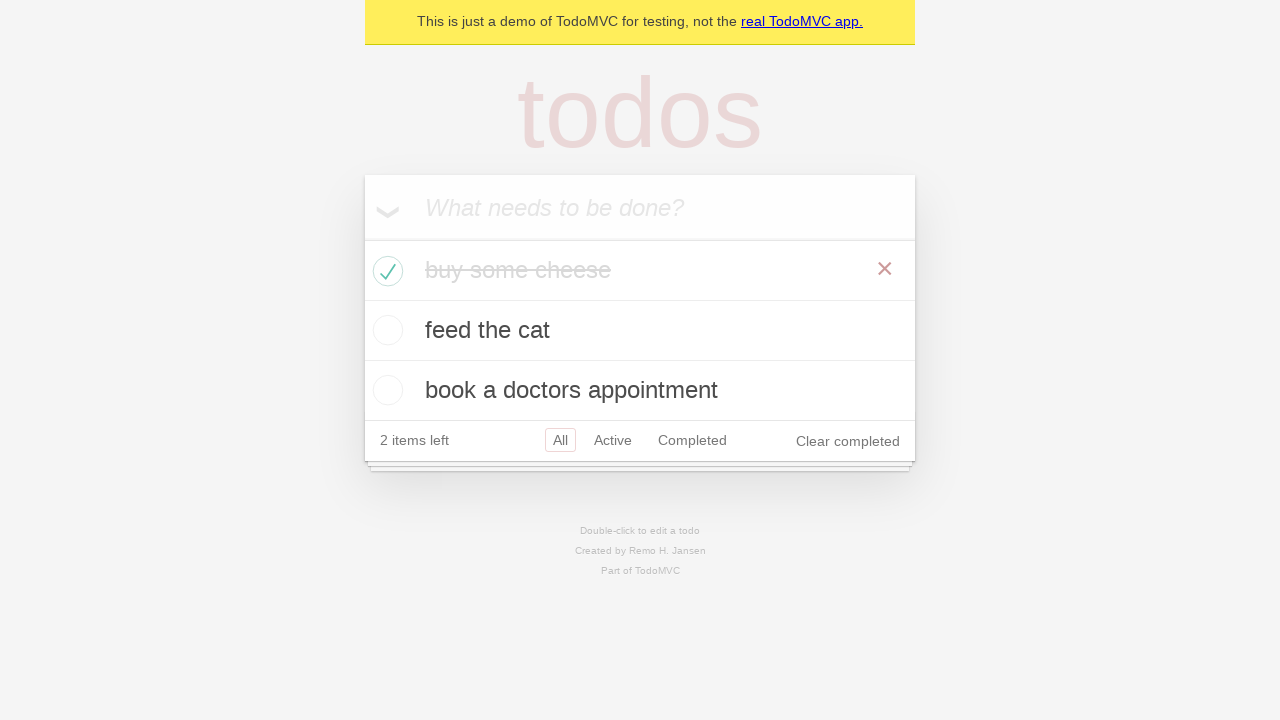